Tests the add/remove elements functionality by clicking the Add Element button to create a Delete button, verifying its visibility, then clicking Delete to remove it

Starting URL: https://the-internet.herokuapp.com/add_remove_elements/

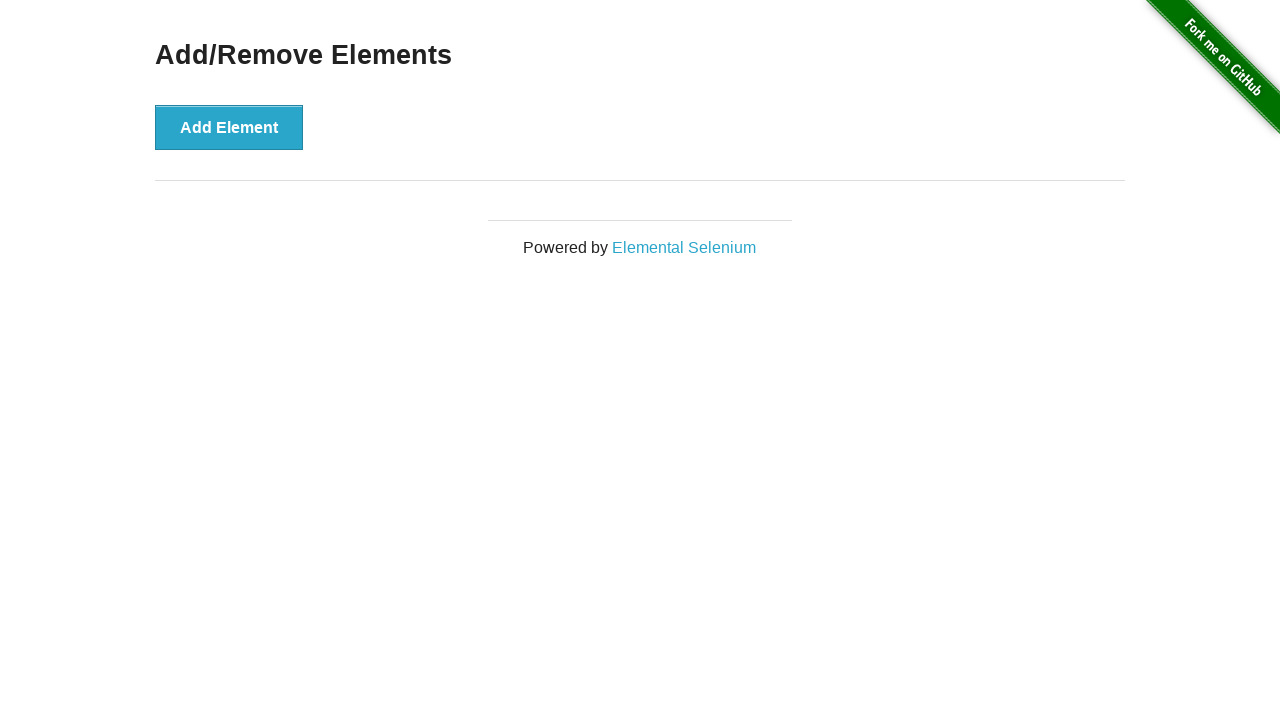

Clicked Add Element button to create a Delete button at (229, 127) on button[onclick='addElement()']
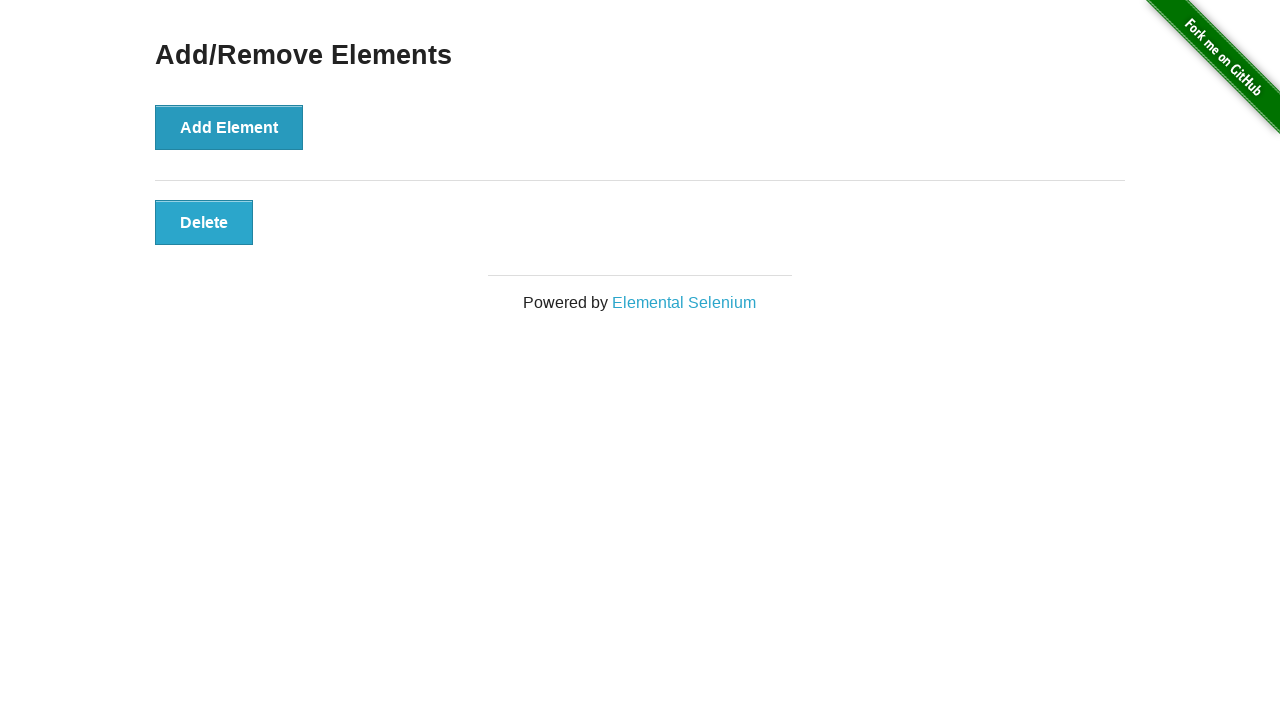

Delete button appeared and is visible
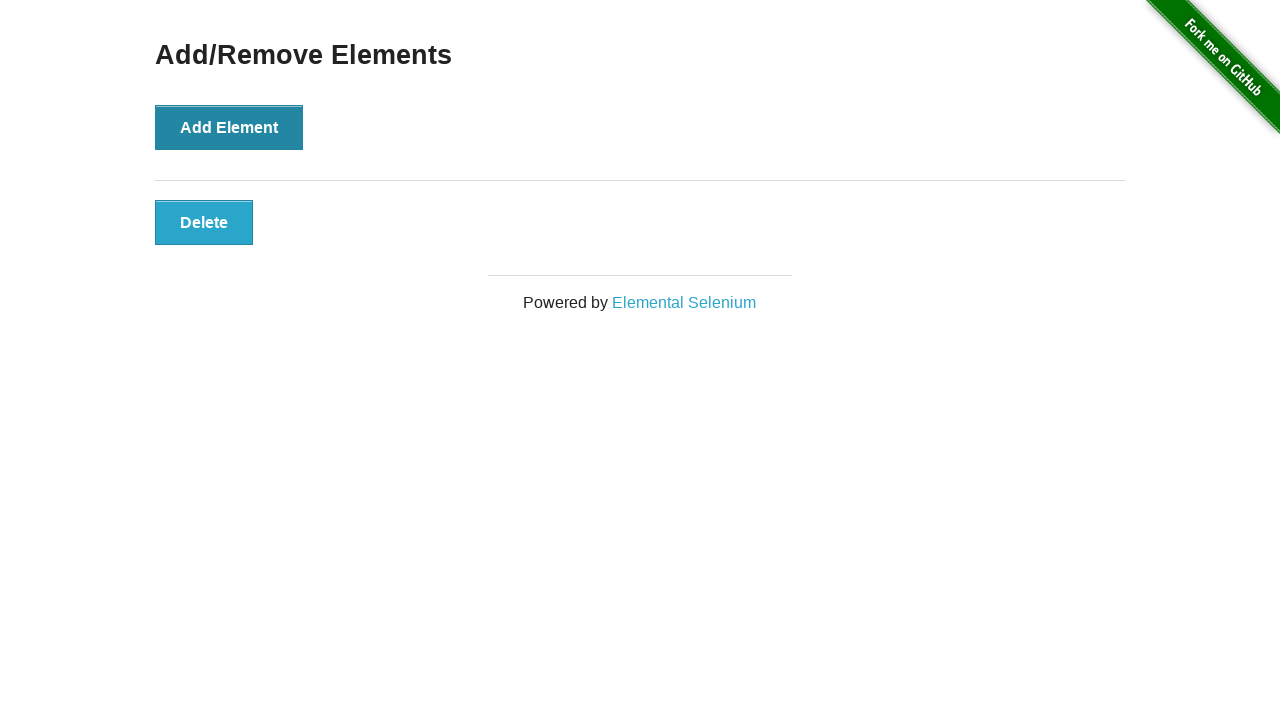

Clicked Delete button to remove the element at (204, 222) on button[onclick='deleteElement()']
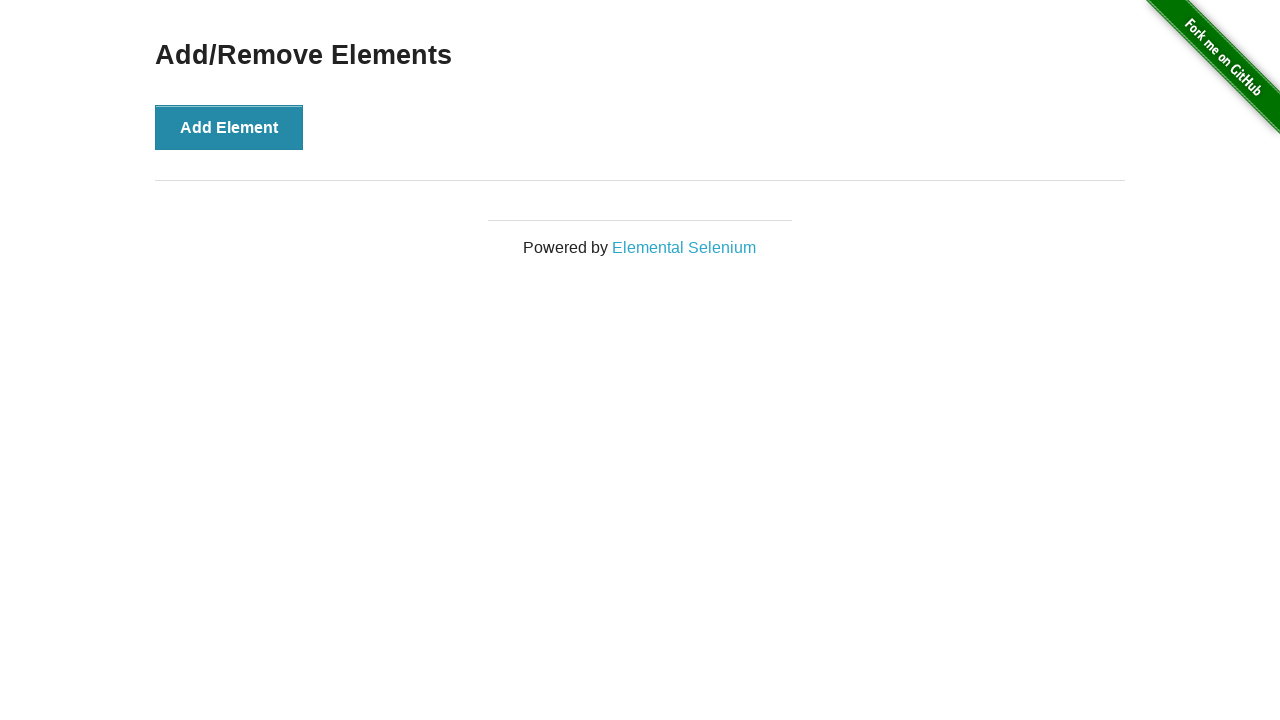

Verified main heading is still visible after deletion
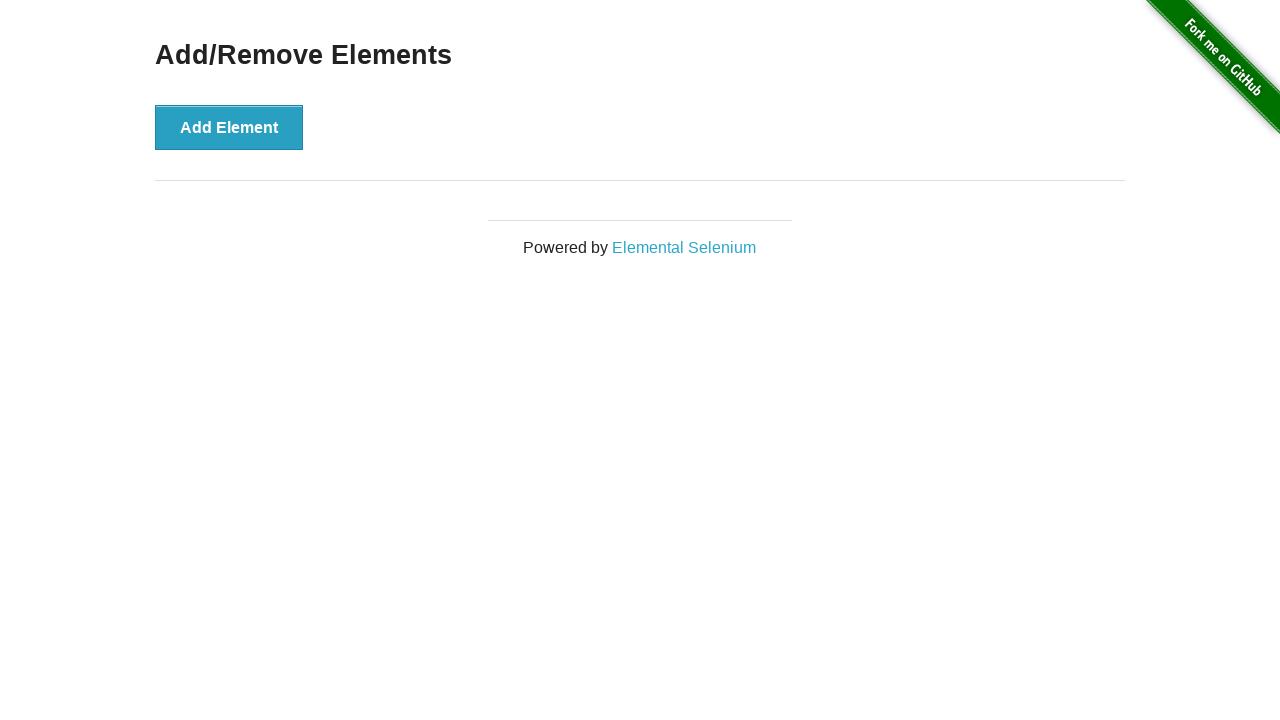

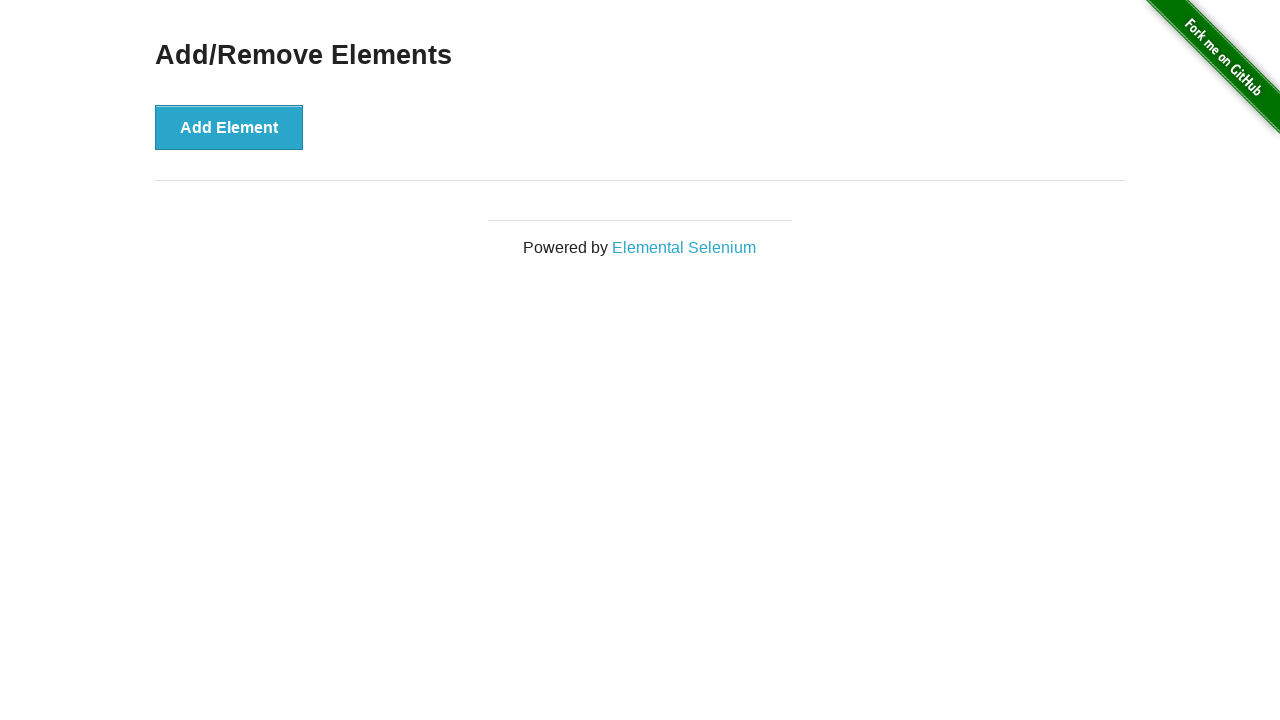